Tests the API Testing icon functionality on the Test Cases page by clicking it and verifying redirection to the API list page.

Starting URL: https://automationexercise.com/test_cases

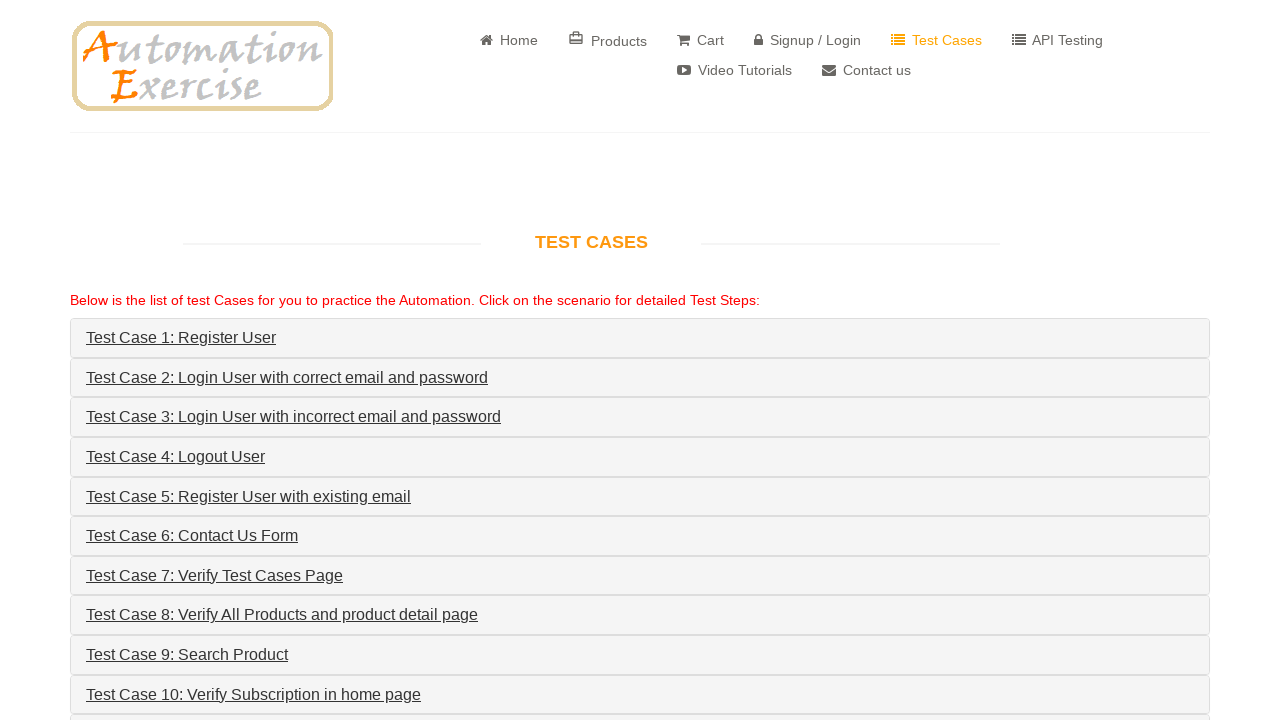

Clicked the API Testing icon on Test Cases page at (1058, 40) on a:has-text(' API Testing')
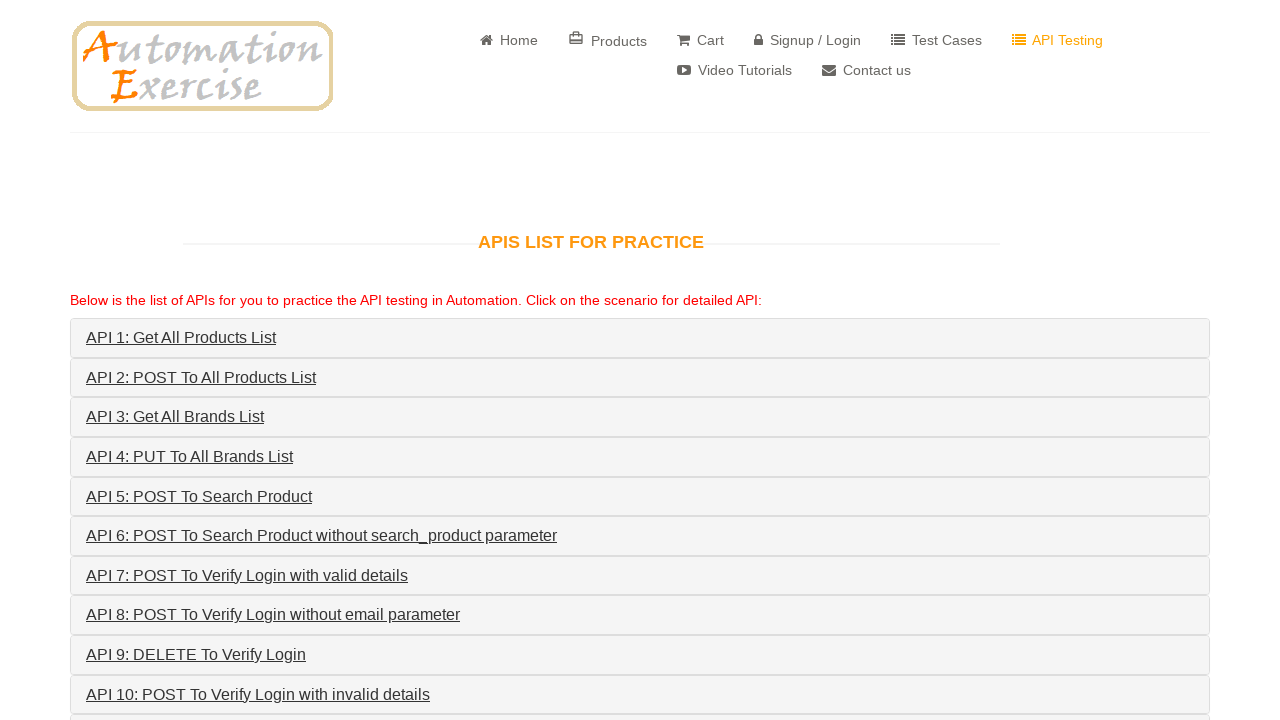

Verified successful redirection to API list page
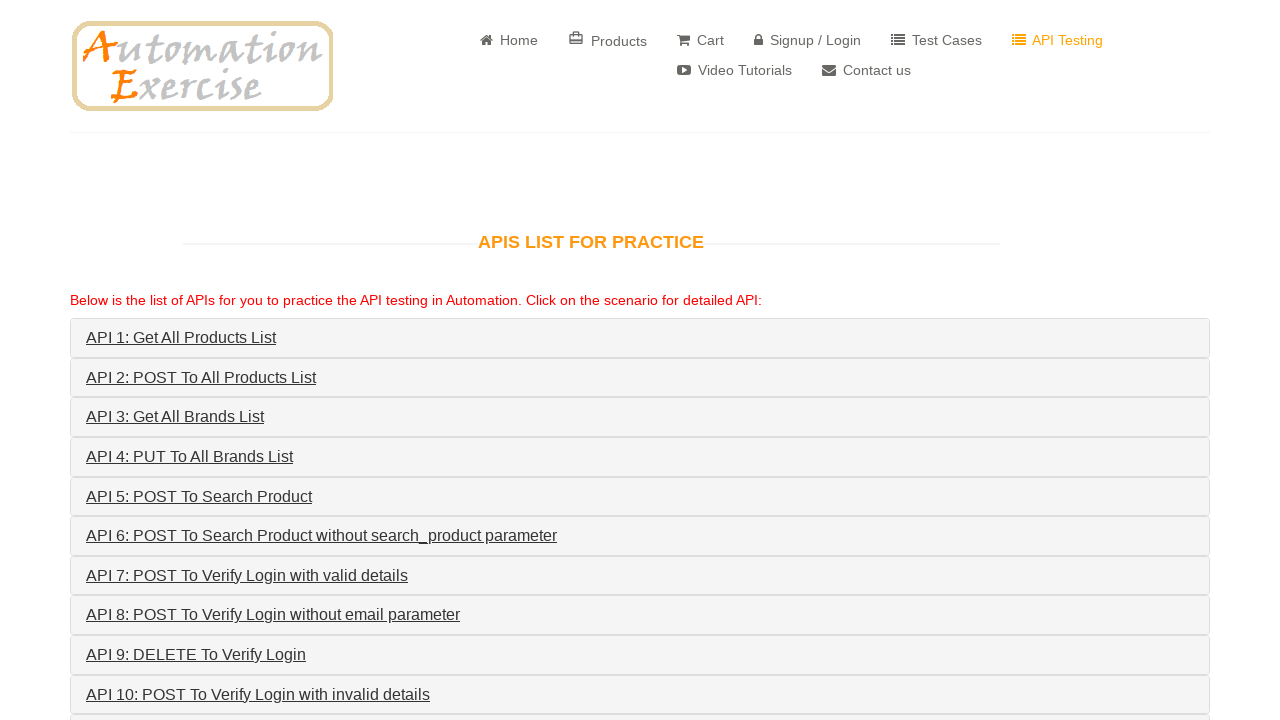

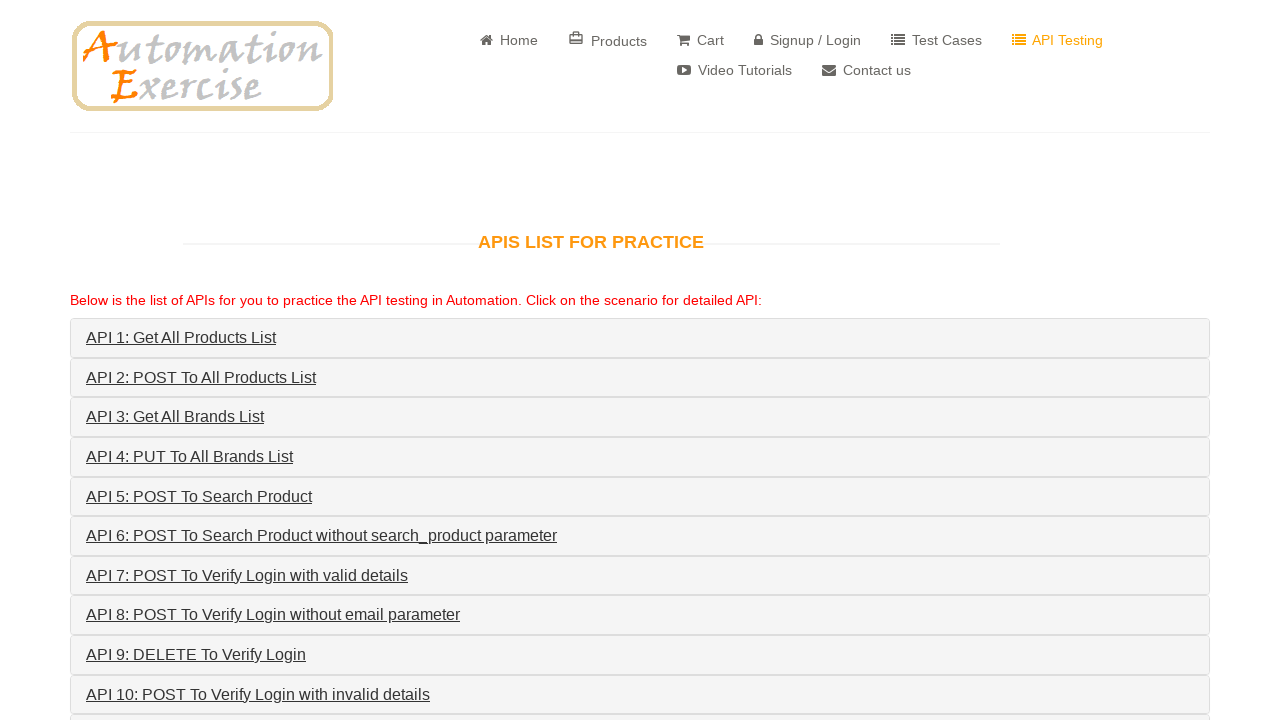